Tests the login form validation by entering only a username without a password, then verifying the appropriate error message is displayed indicating that password is required.

Starting URL: https://www.saucedemo.com/

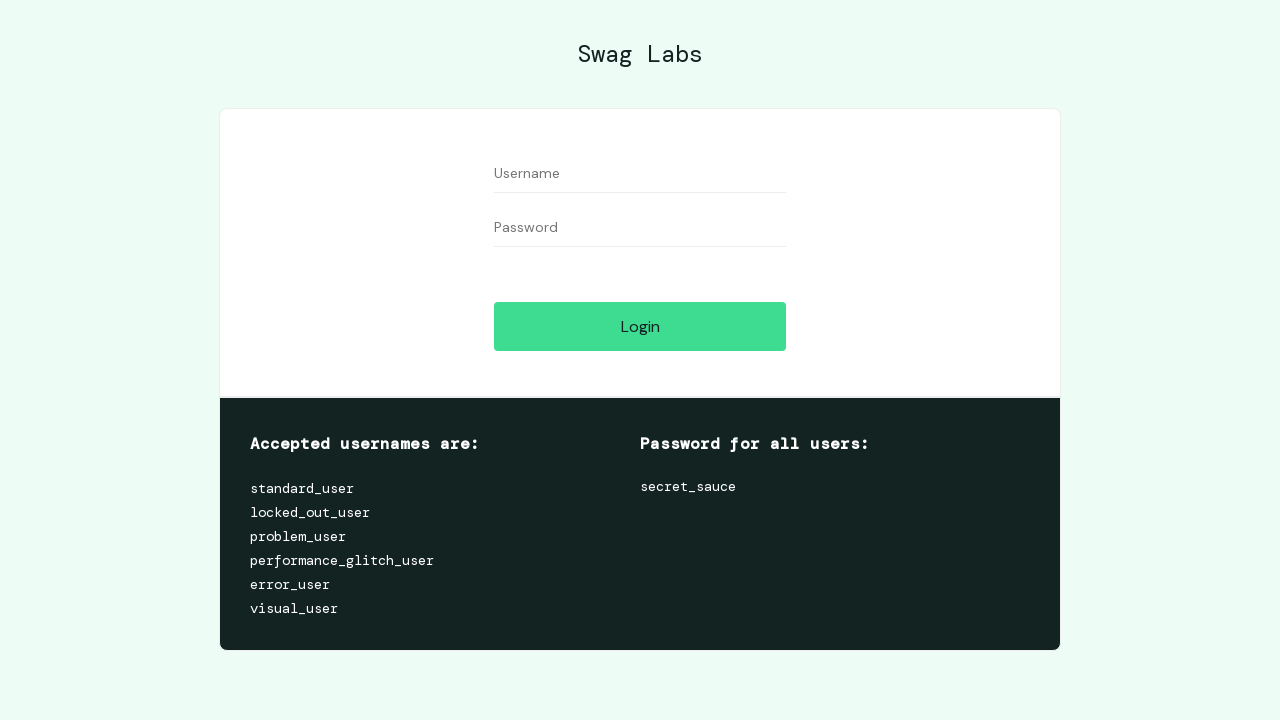

Username field became visible
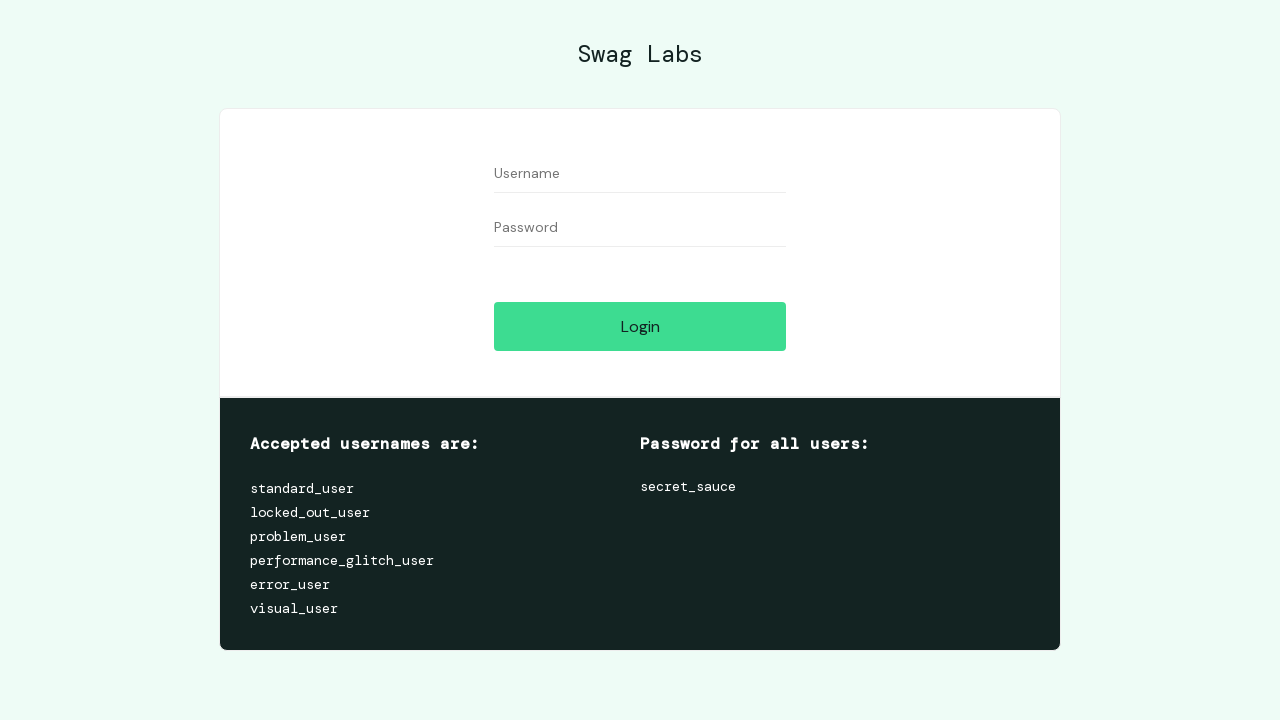

Password field became visible
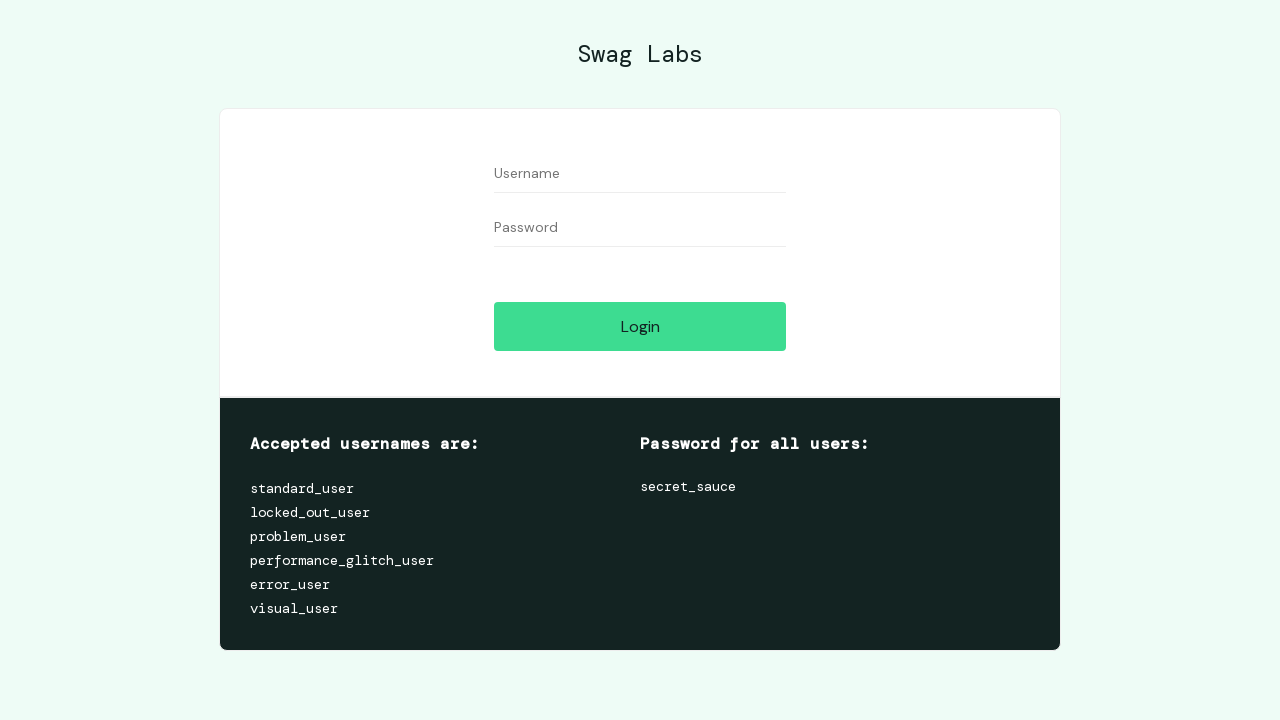

Clicked on username field at (640, 174) on [data-test='username']
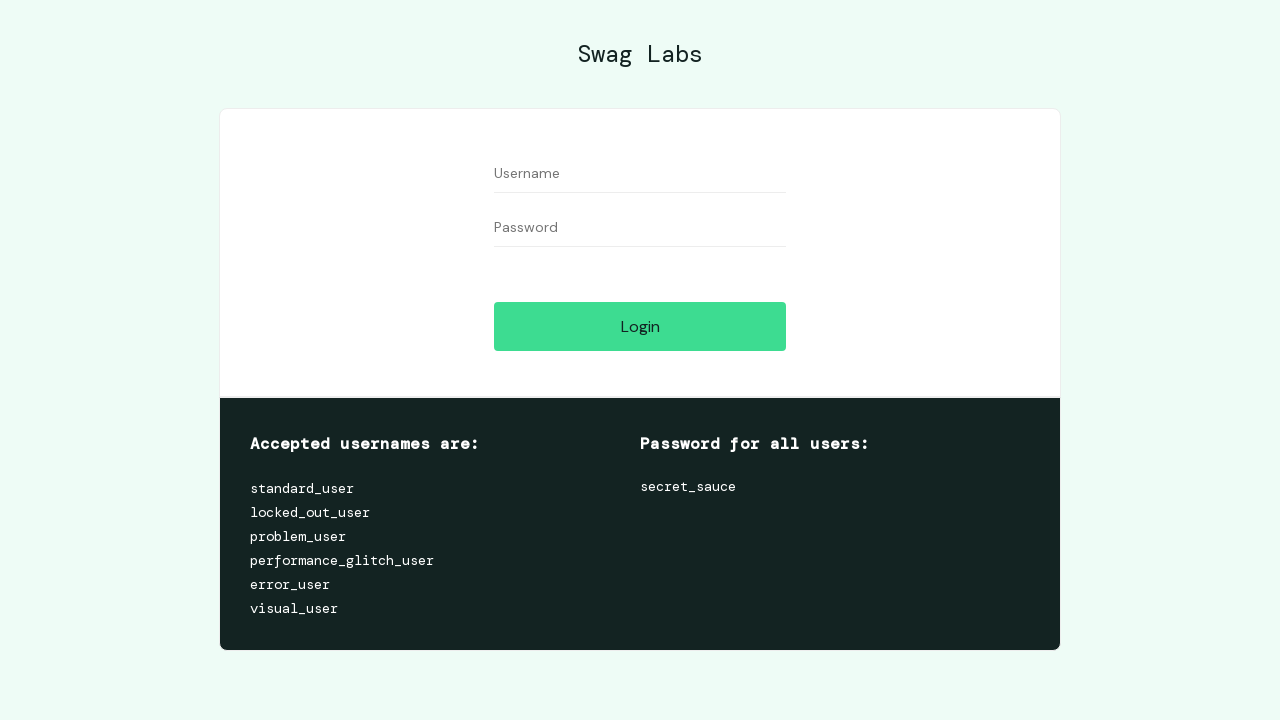

Filled username field with 'standard_user' on [data-test='username']
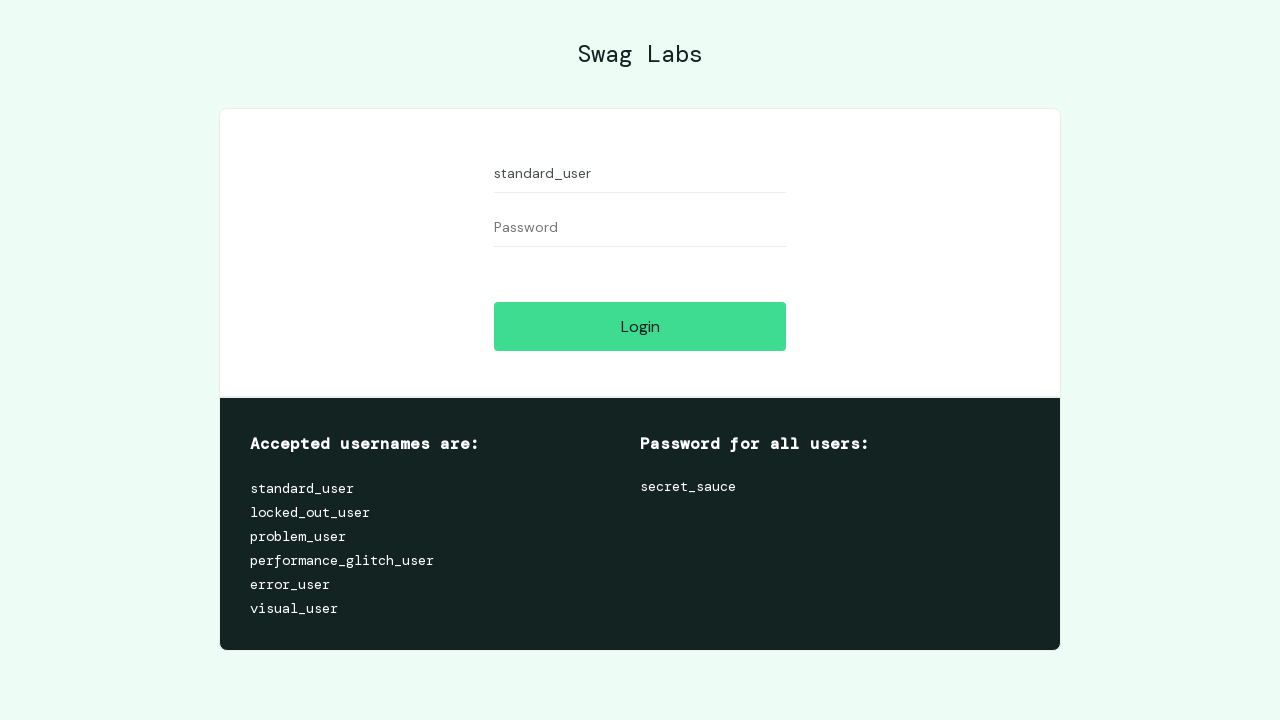

Clicked login button without entering password at (640, 326) on [data-test='login-button']
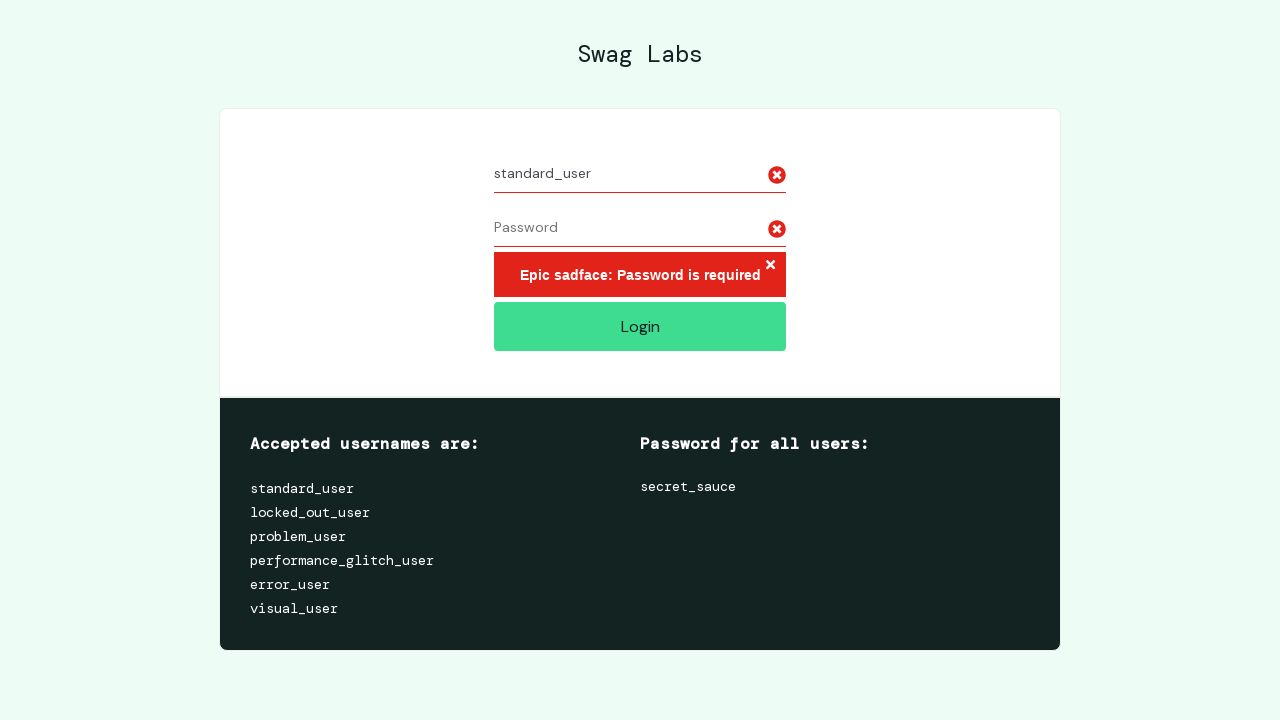

Error message appeared on screen
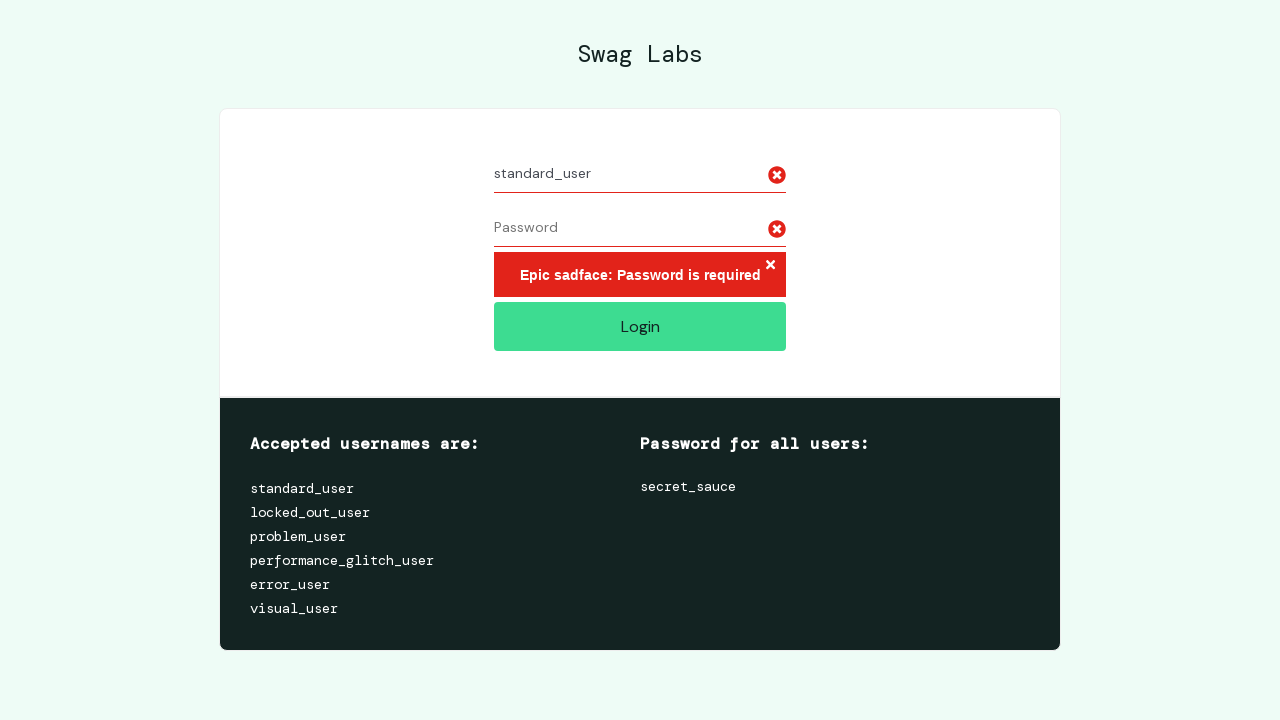

Retrieved error message text
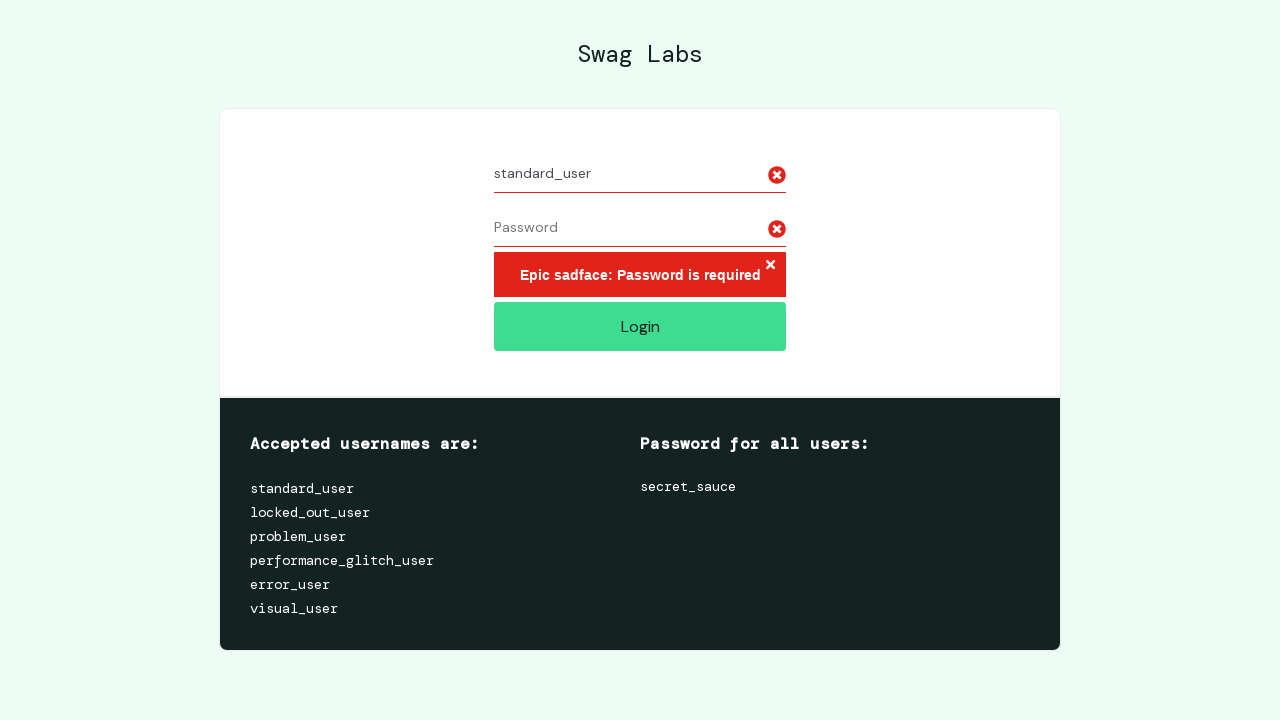

Verified error message: 'Epic sadface: Password is required'
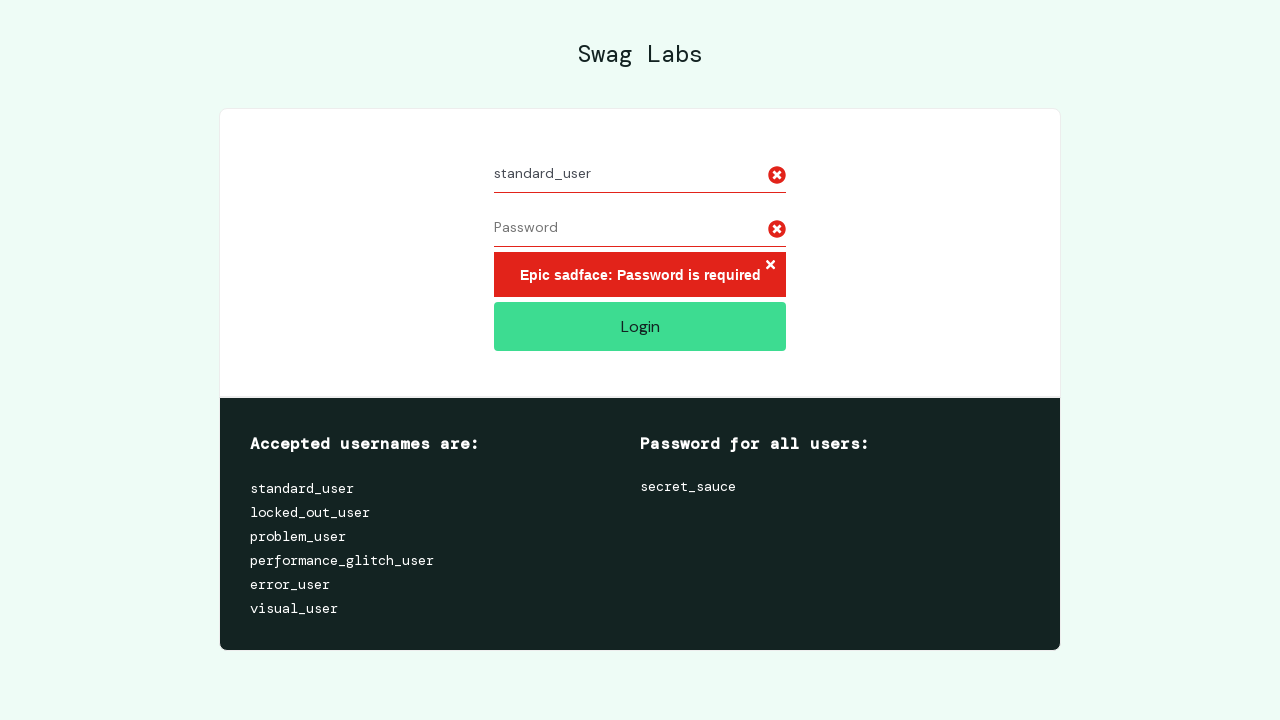

Clicked login button again at (640, 326) on [data-test='login-button']
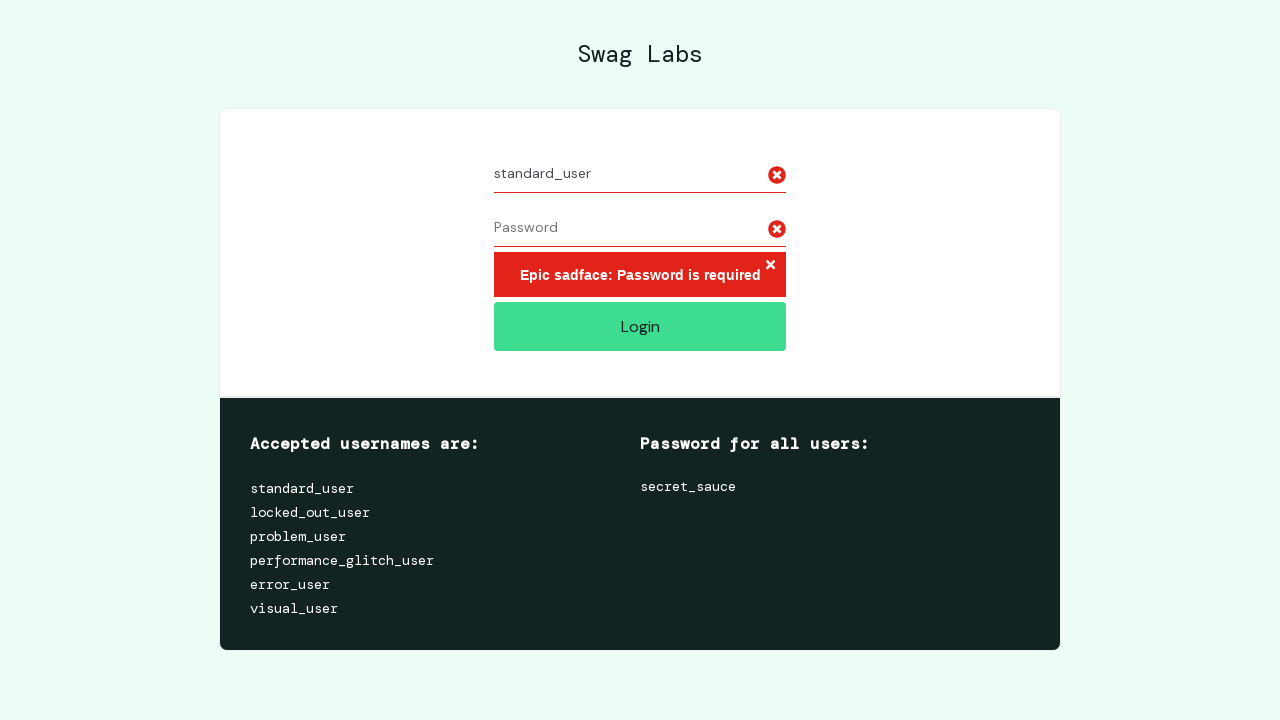

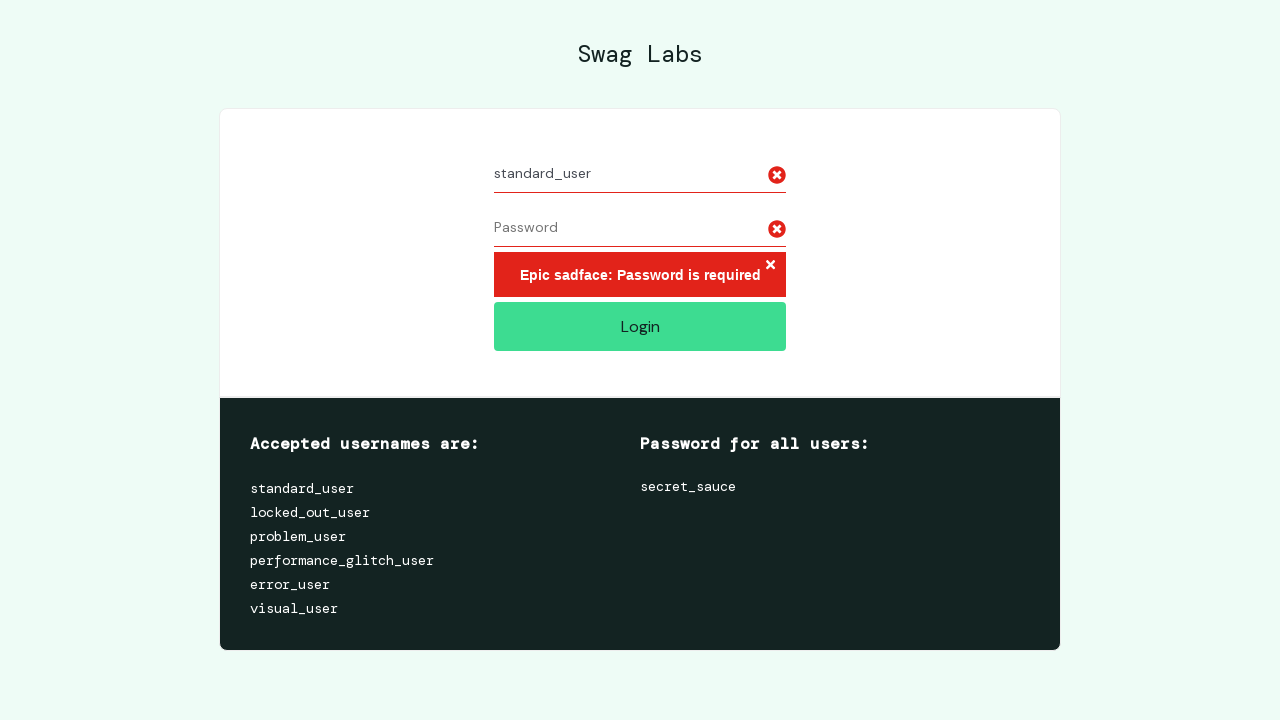